Navigates to eCommerce Website Development page via the Verticals dropdown menu

Starting URL: https://www.tranktechnologies.com/

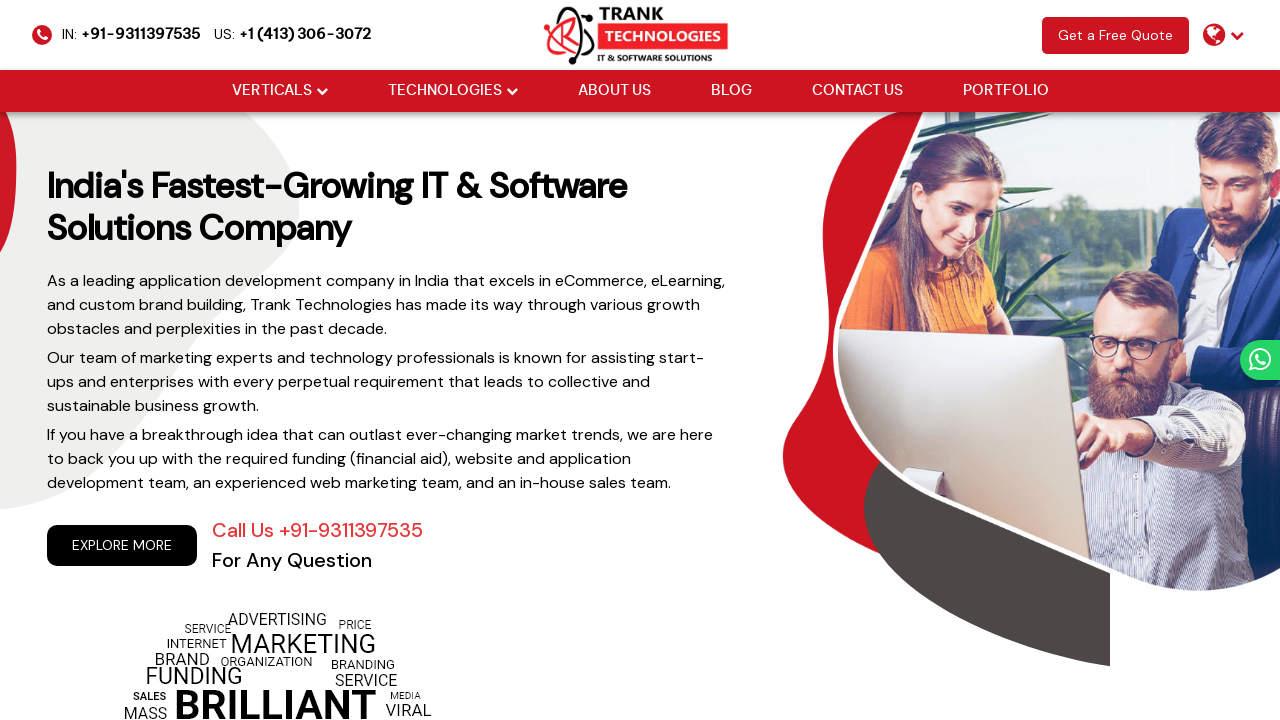

Hovered over Verticals dropdown menu at (272, 91) on xpath=//li[@class='drop_down']//a[@href='#'][normalize-space()='Verticals']
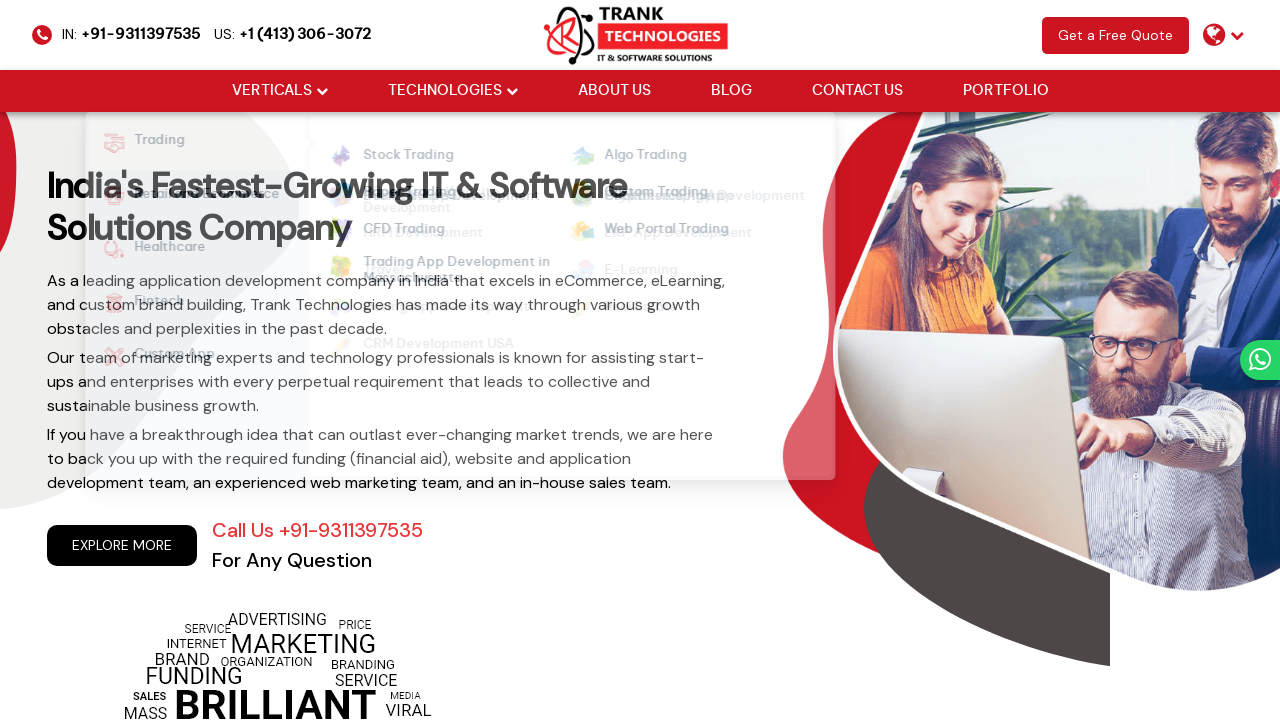

Hovered over Retail and Ecommerce submenu at (193, 196) on xpath=//strong[normalize-space()='Retail and Ecommerce']
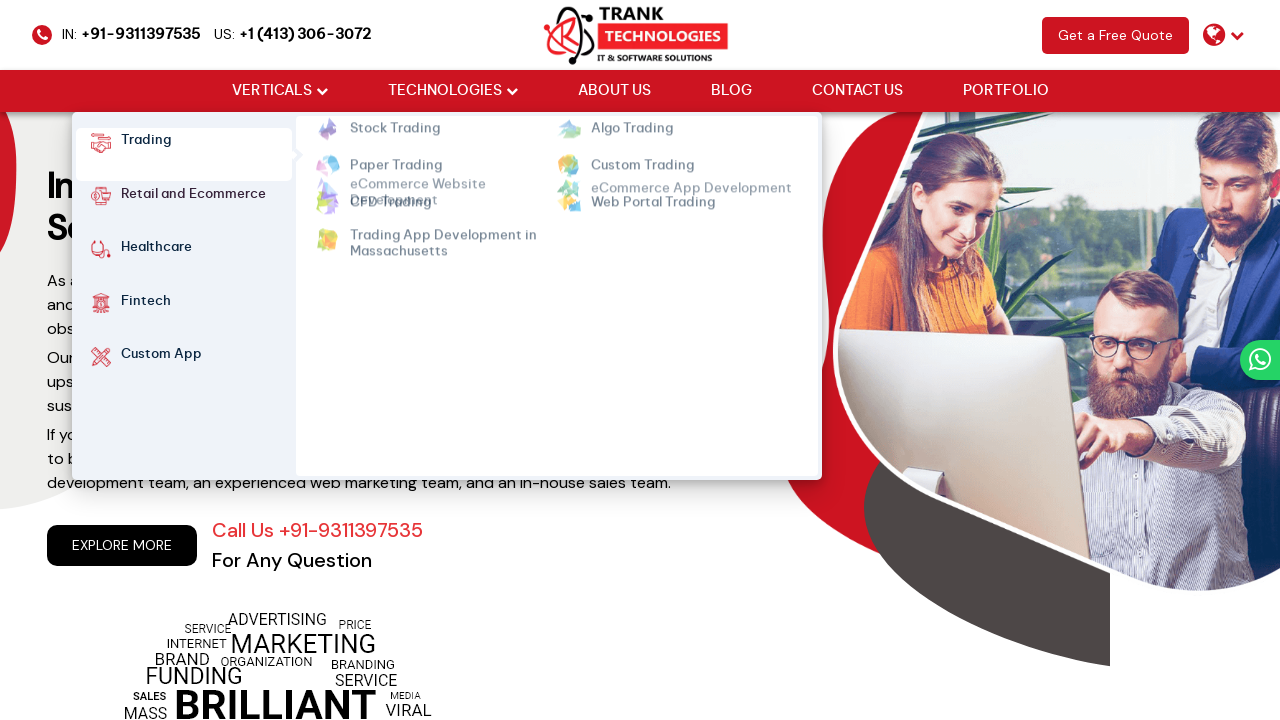

Hovered over eCommerce Website Development link at (453, 160) on xpath=//ul[@class='cm-flex cm-flex-wrap']//a[normalize-space()='eCommerce Websit
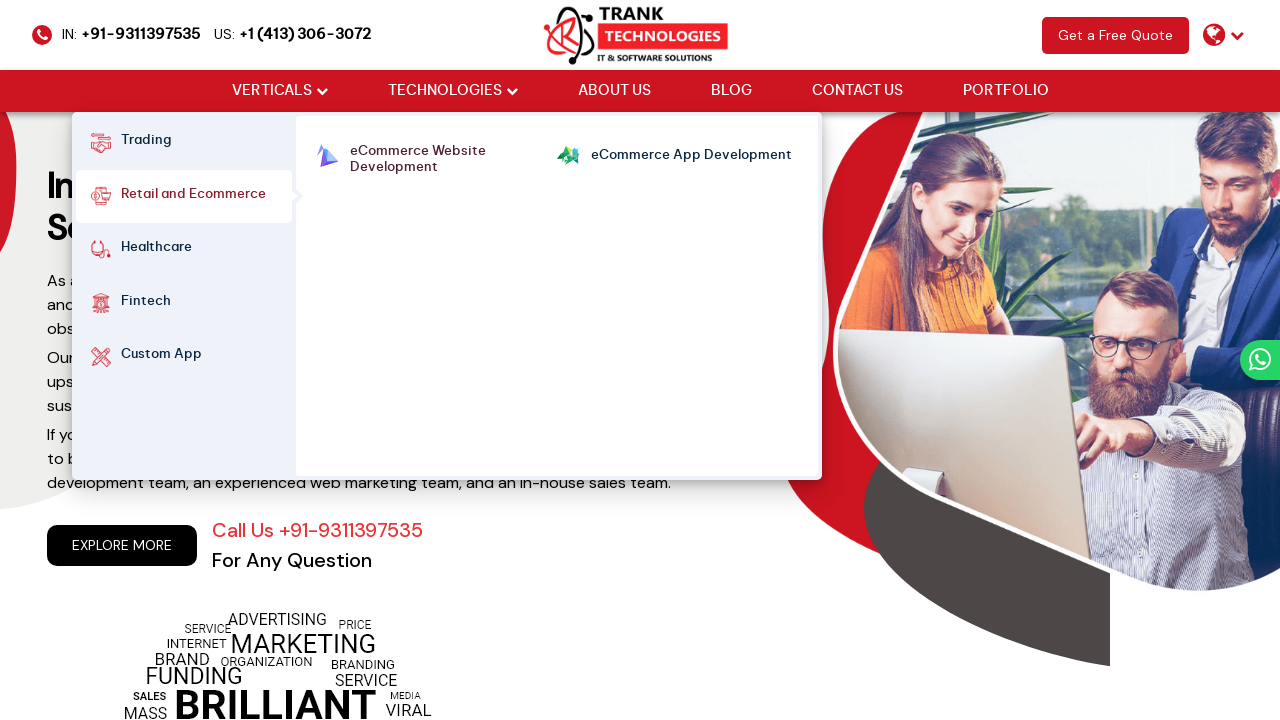

Clicked eCommerce Website Development link and navigated to page at (453, 160) on xpath=//ul[@class='cm-flex cm-flex-wrap']//a[normalize-space()='eCommerce Websit
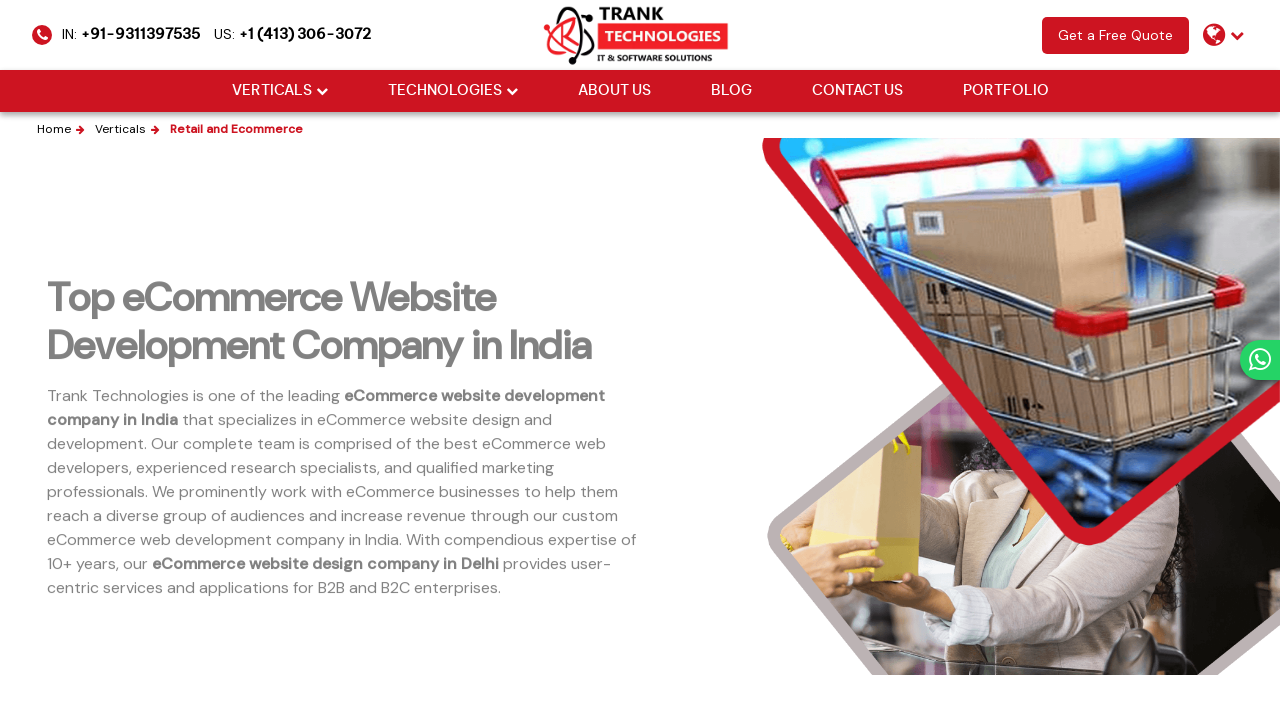

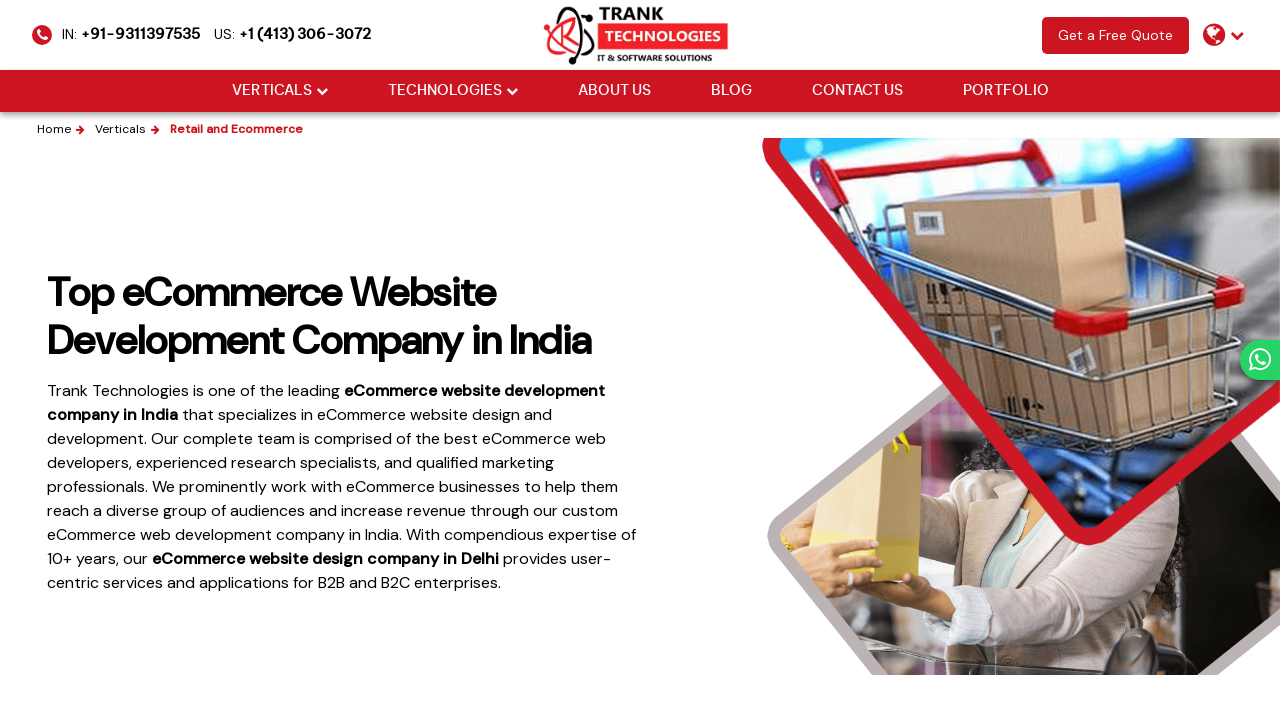